Tests scalene triangle identification by entering three different side lengths

Starting URL: https://testpages.eviltester.com/styled/apps/triangle/triangle001.html

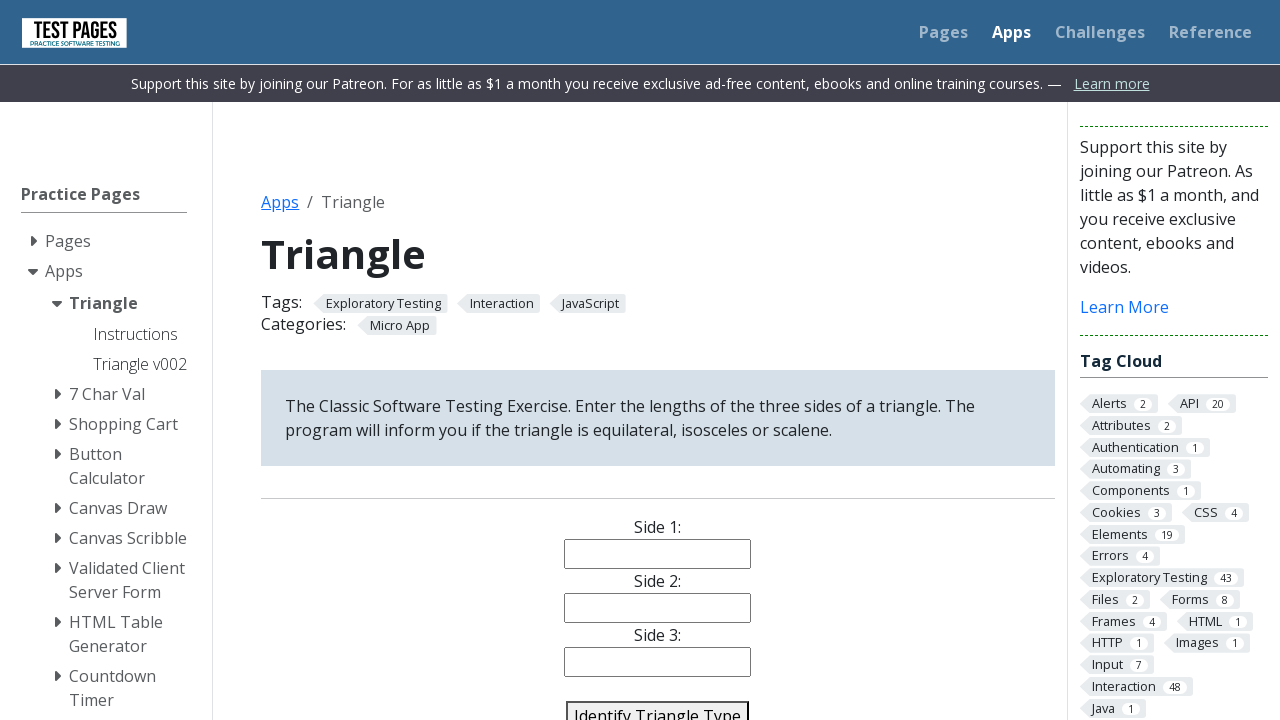

Entered '4' for side 1 on #side1
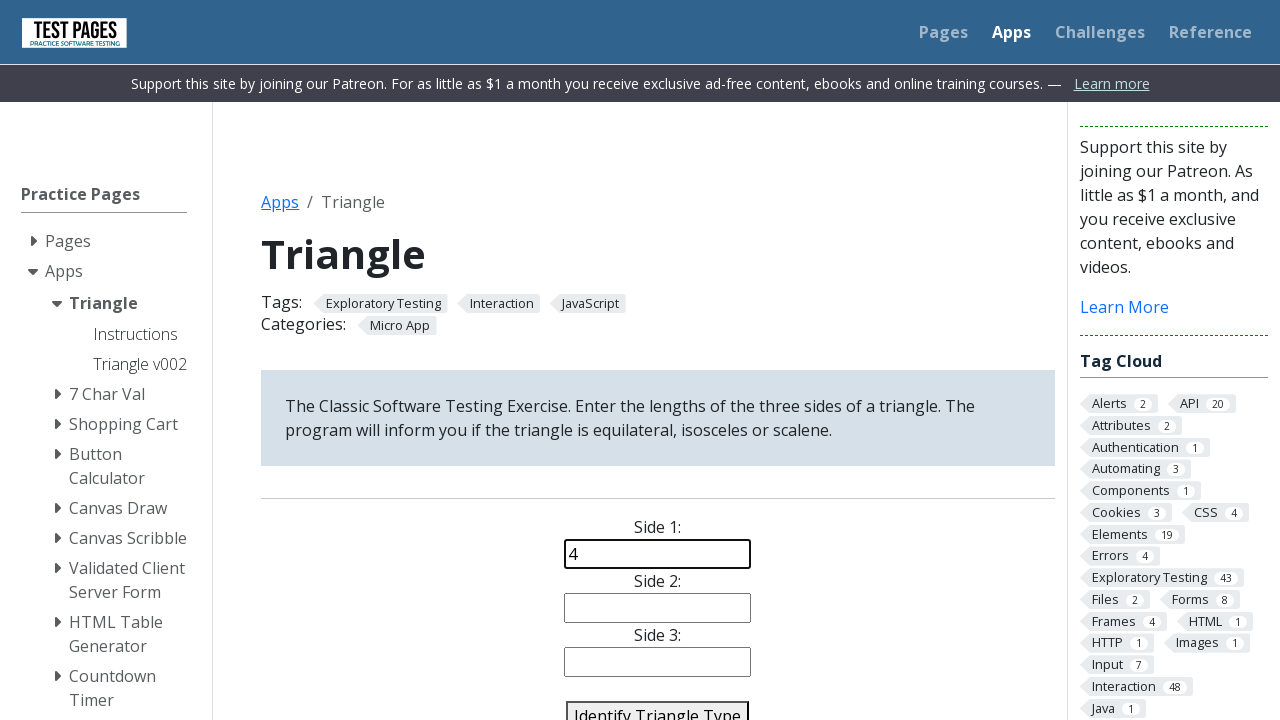

Entered '5' for side 2 on #side2
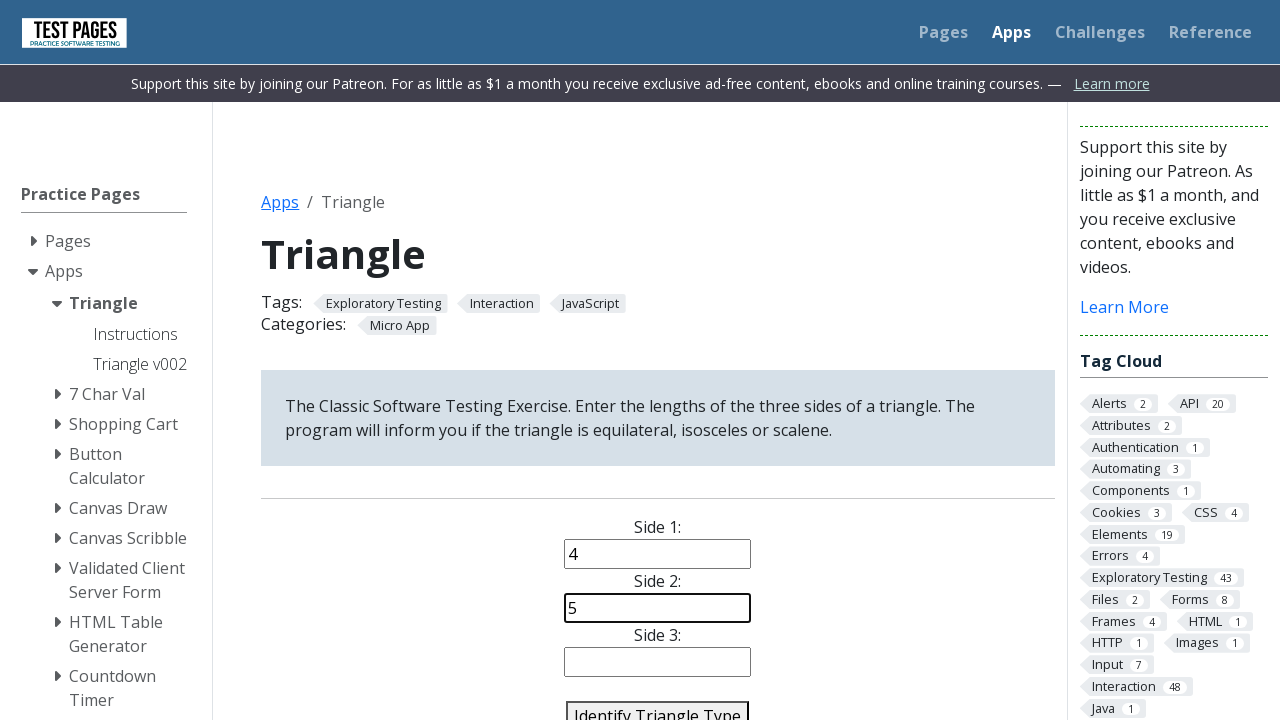

Entered '6' for side 3 on #side3
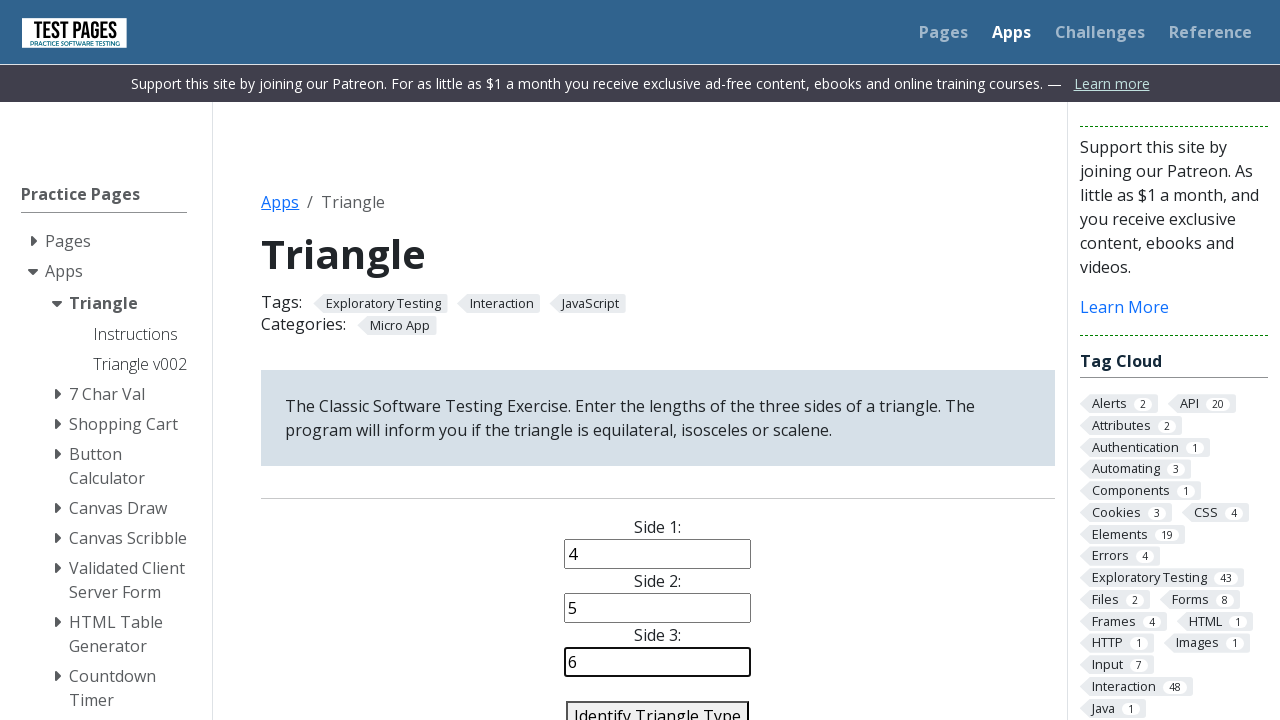

Clicked identify triangle button at (658, 705) on #identify-triangle-action
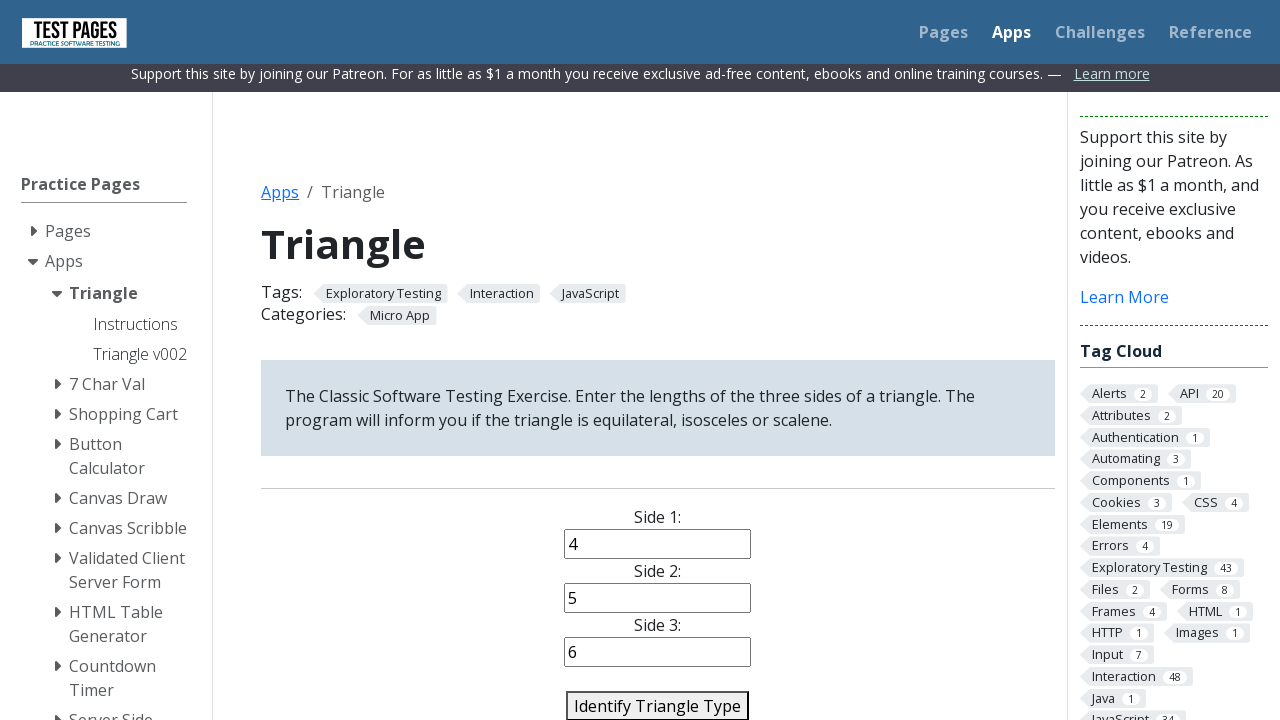

Triangle identification answer appeared
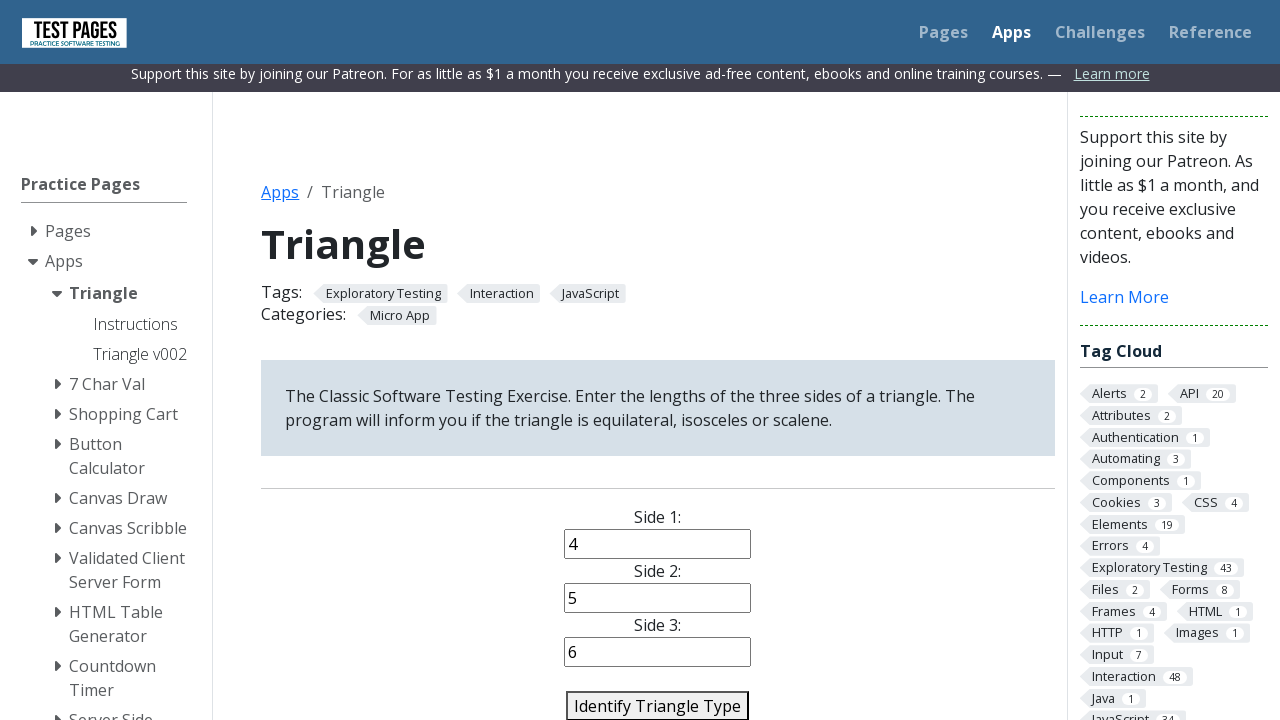

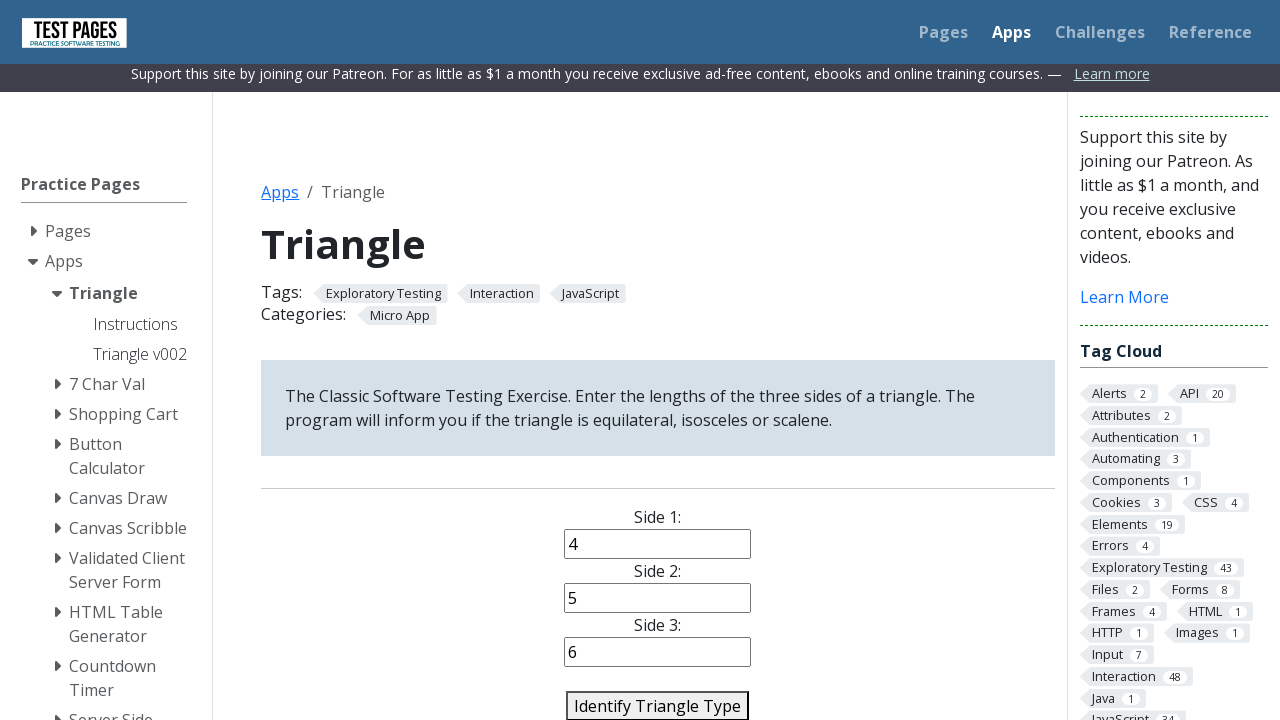